Basic test that navigates to the Selenium Practice shopping page and verifies it loads

Starting URL: https://rahulshettyacademy.com/seleniumPractise/#/

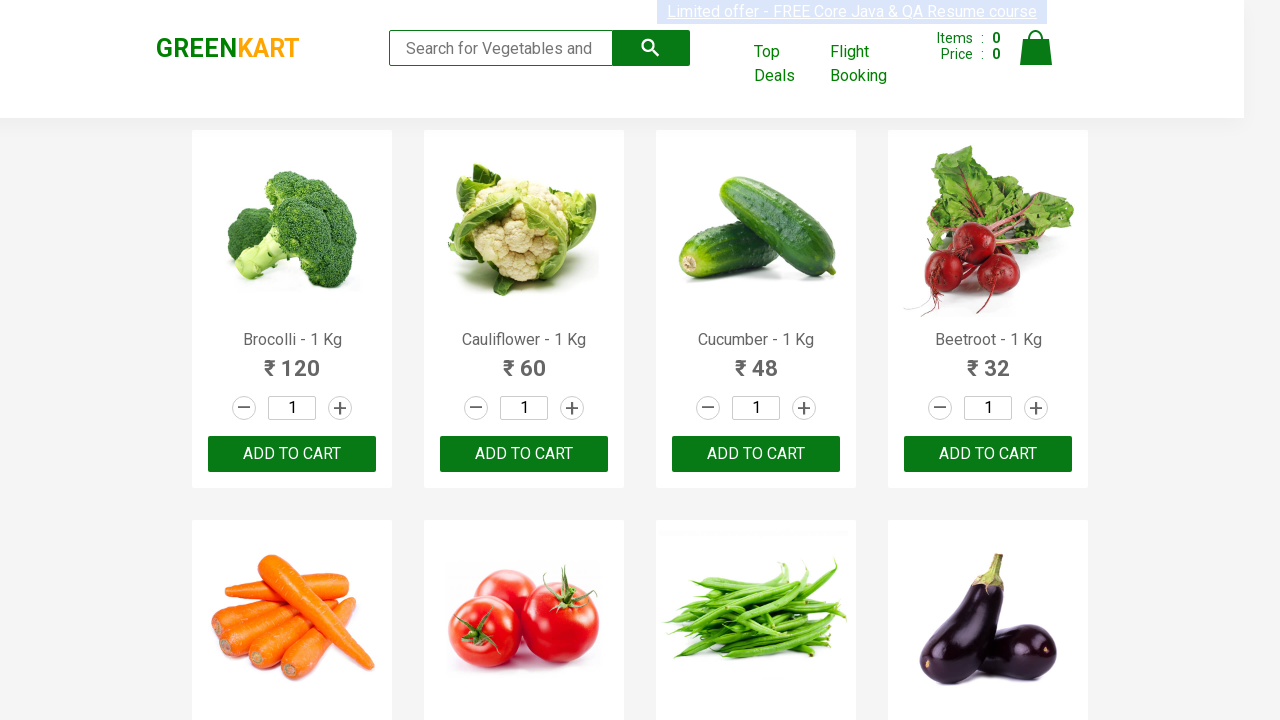

Waited for search keyword element to load on Selenium Practice shopping page
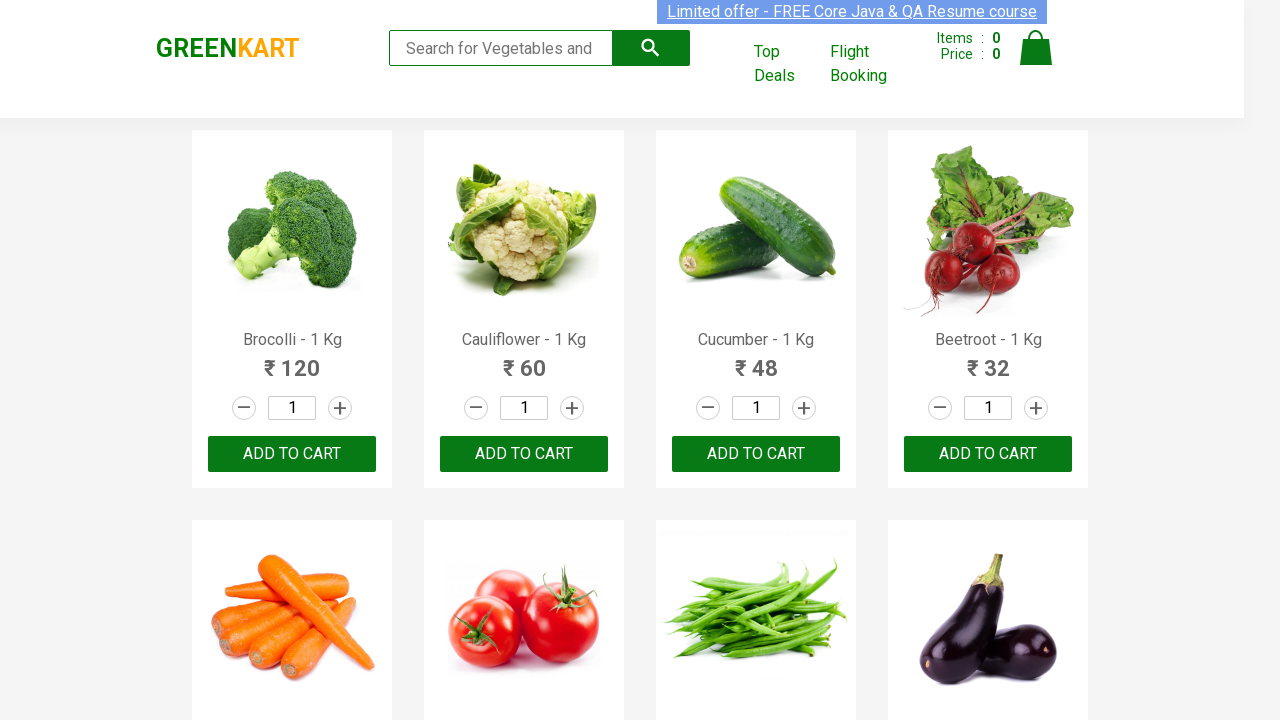

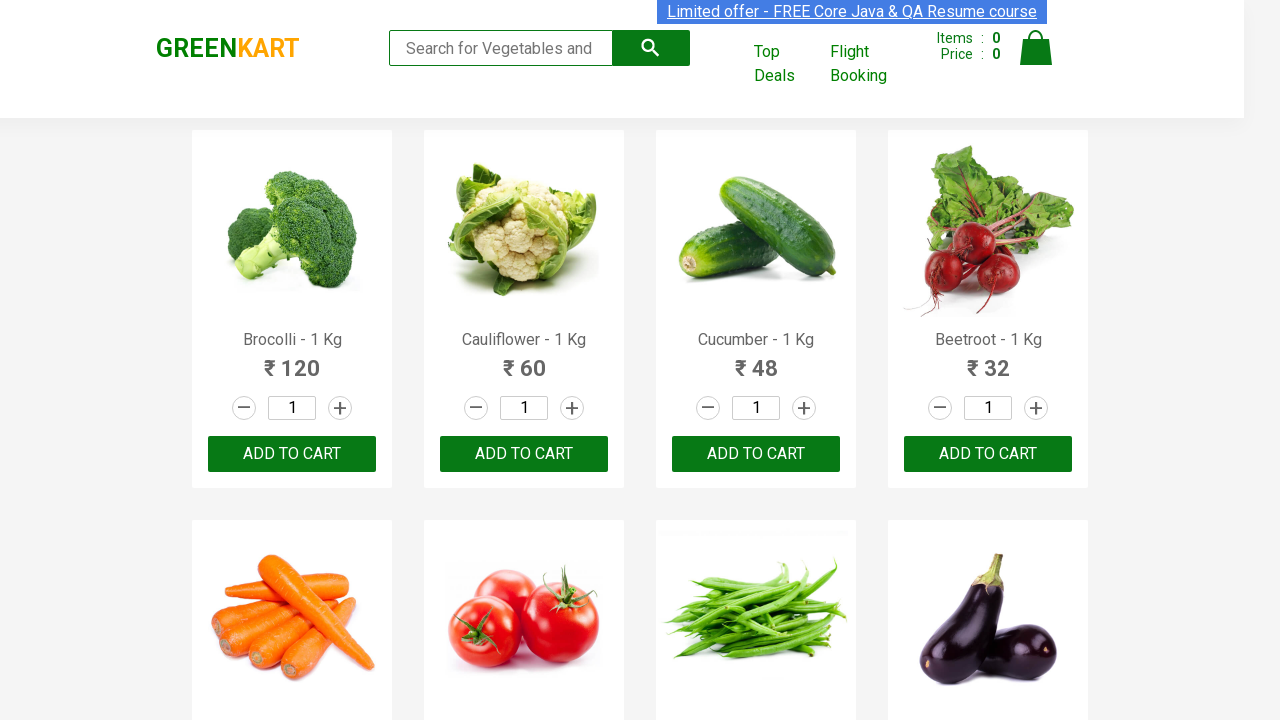